Tests that new items are appended to the bottom of the todo list and counter shows correct count

Starting URL: https://demo.playwright.dev/todomvc

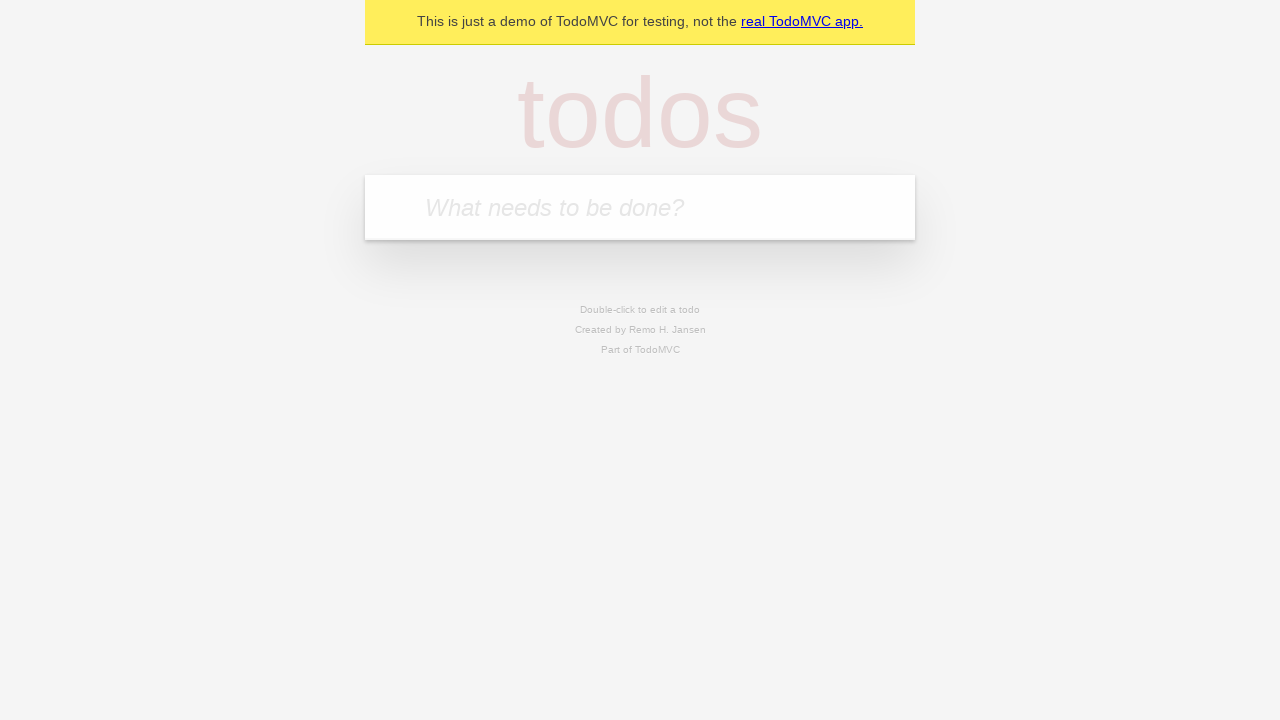

Filled todo input with 'buy some cheese' on [placeholder='What needs to be done?']
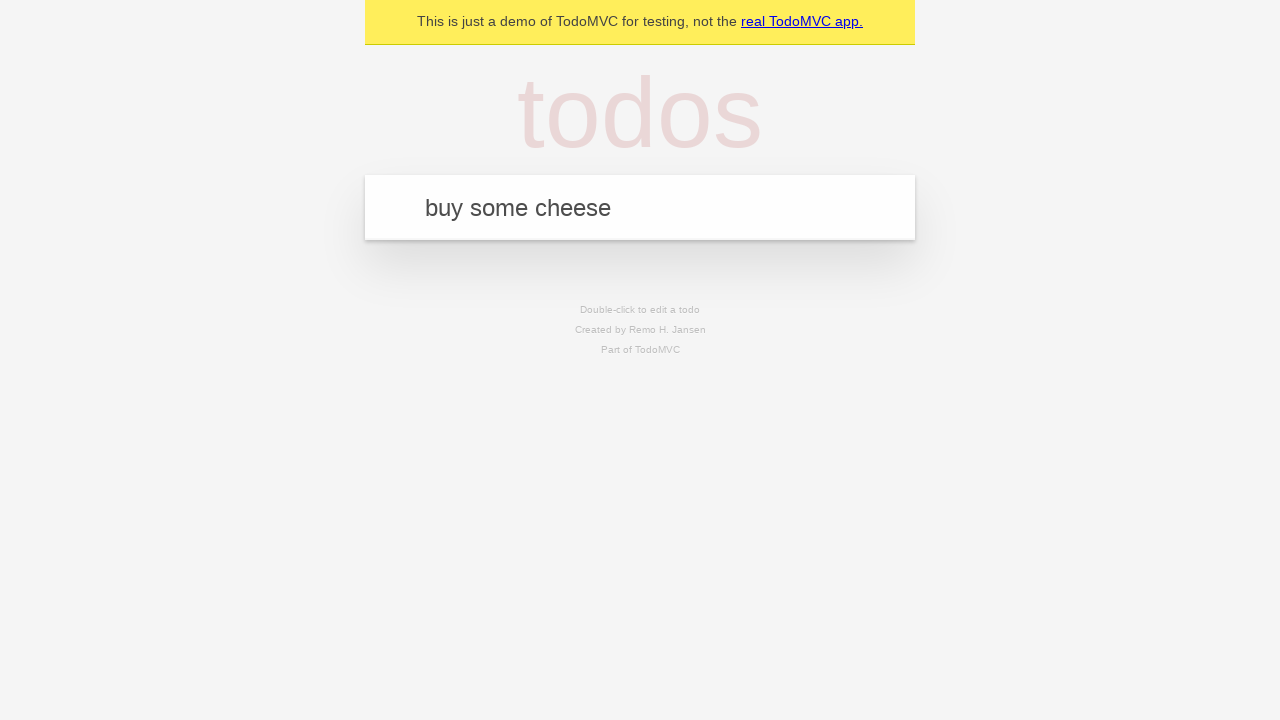

Pressed Enter to add first todo item on [placeholder='What needs to be done?']
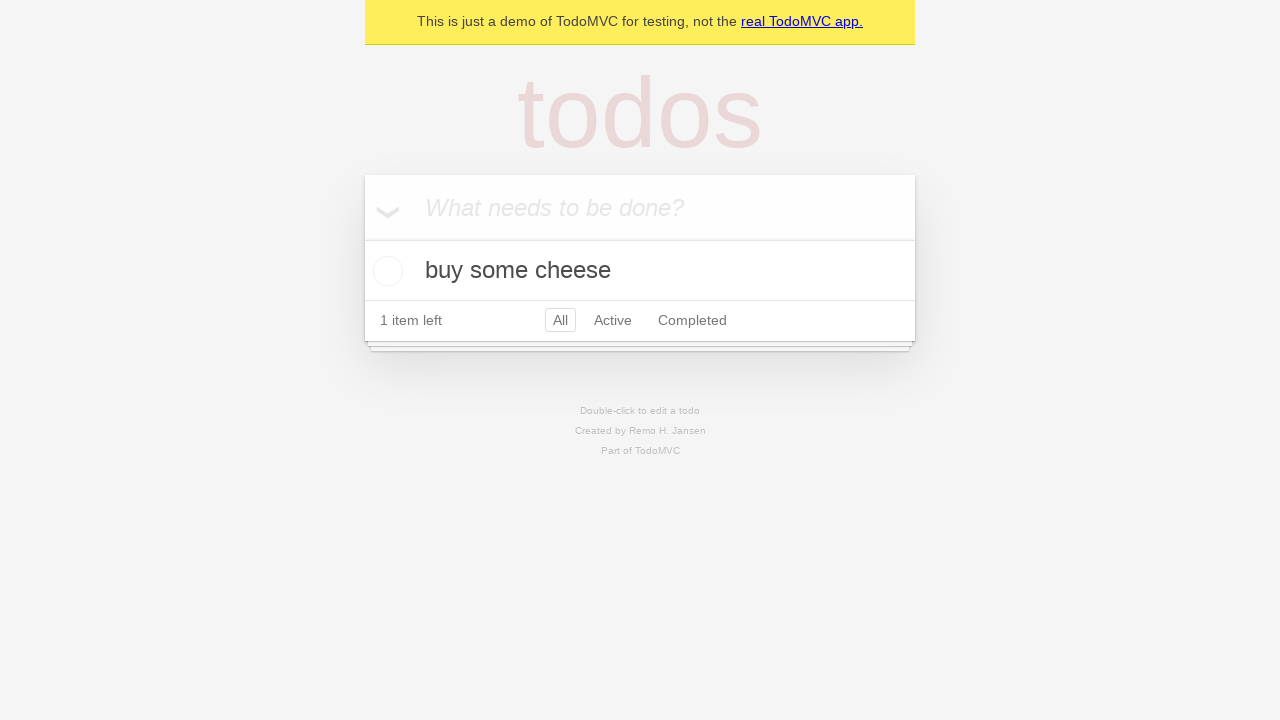

Filled todo input with 'feed the cat' on [placeholder='What needs to be done?']
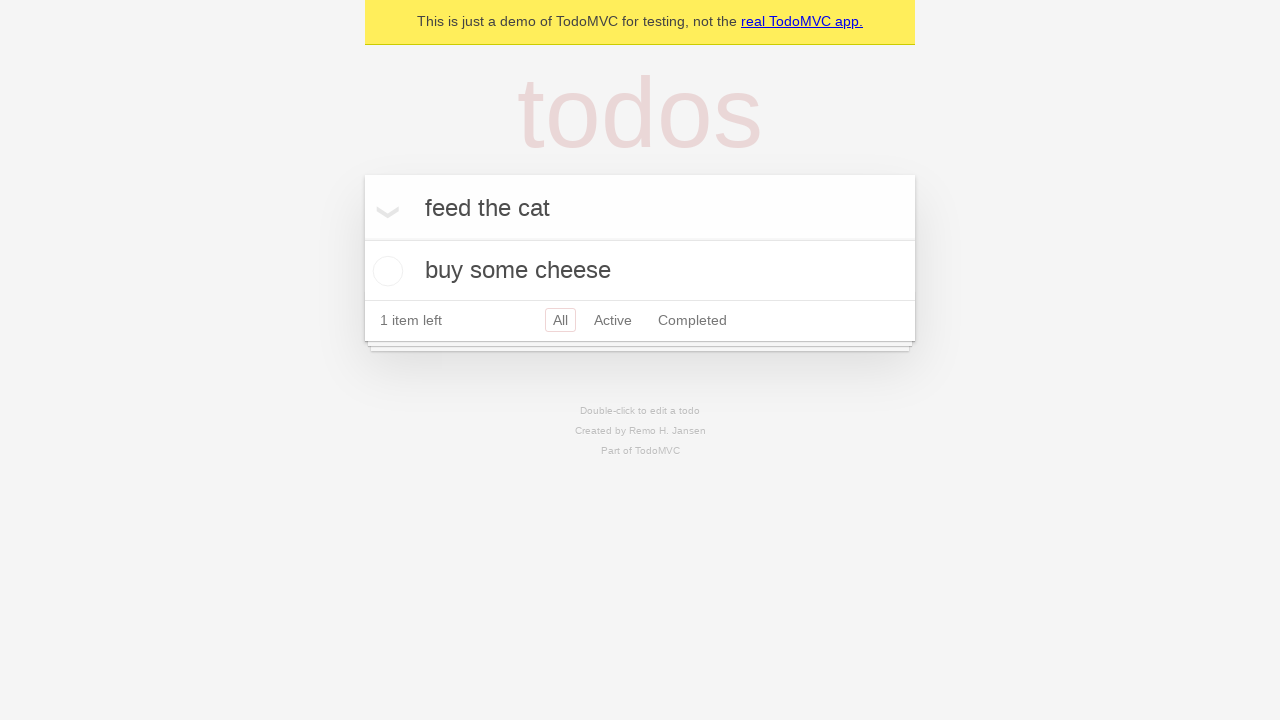

Pressed Enter to add second todo item on [placeholder='What needs to be done?']
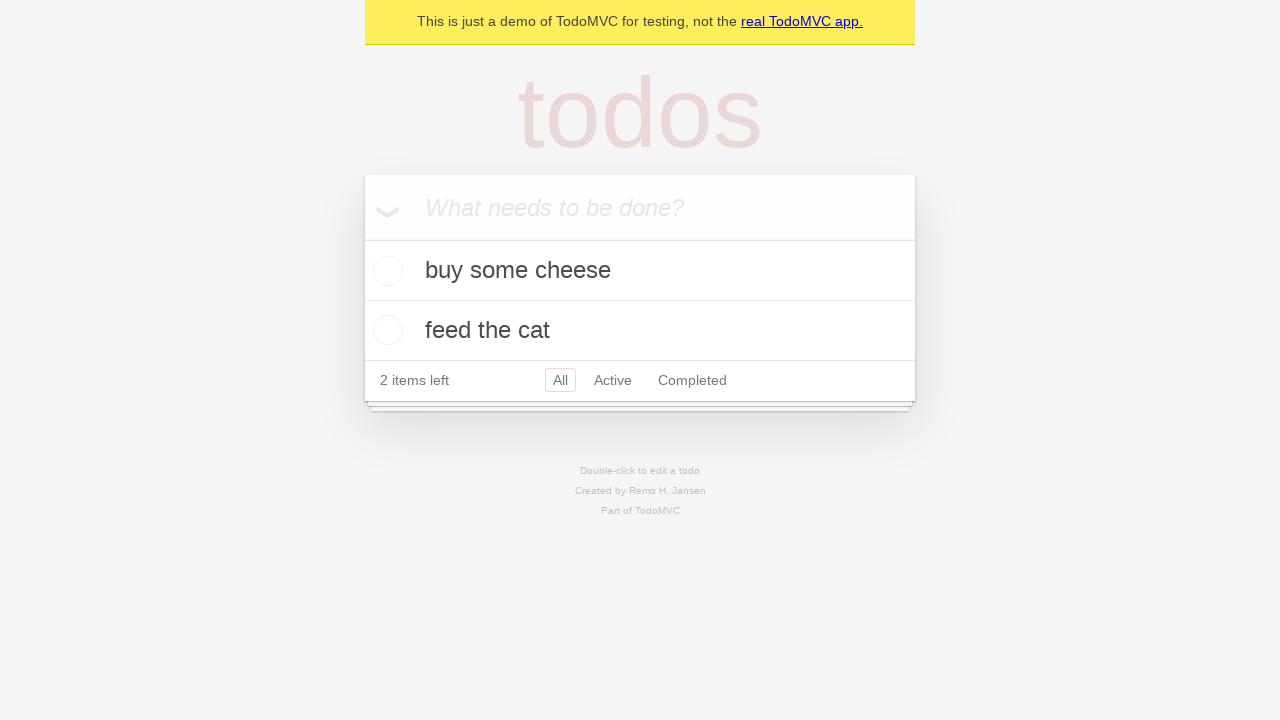

Filled todo input with 'book a doctors appointment' on [placeholder='What needs to be done?']
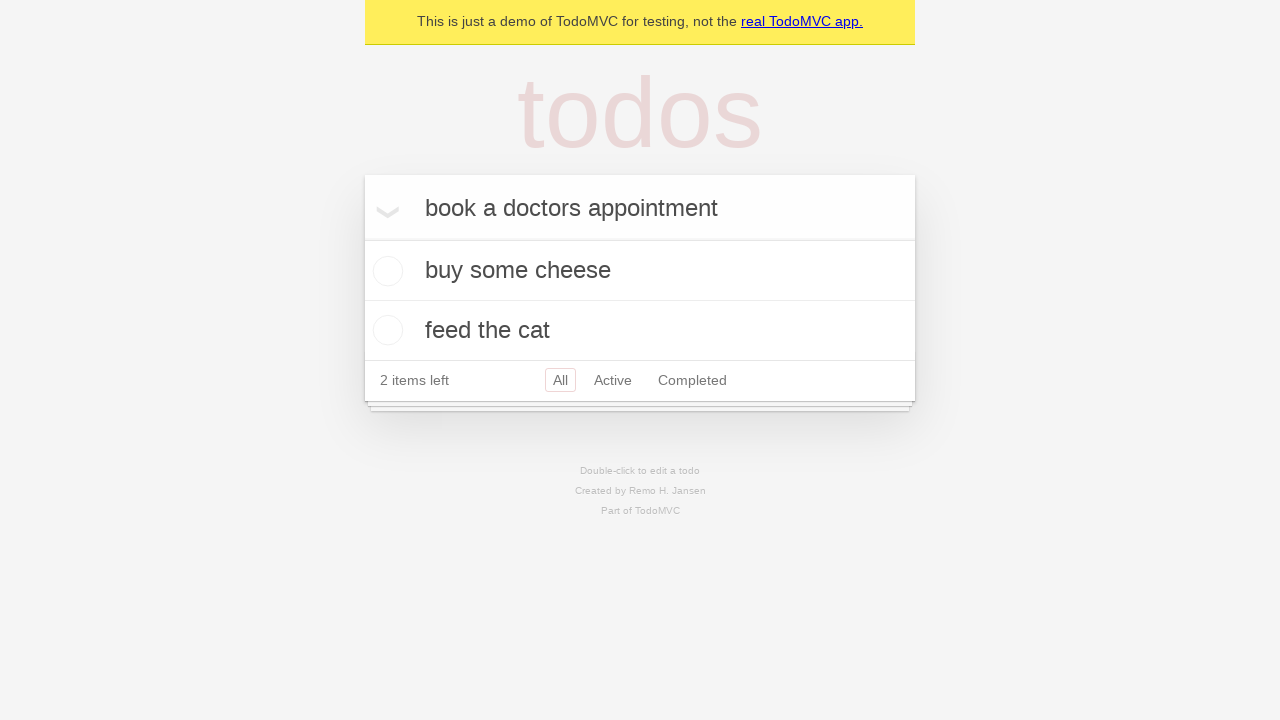

Pressed Enter to add third todo item on [placeholder='What needs to be done?']
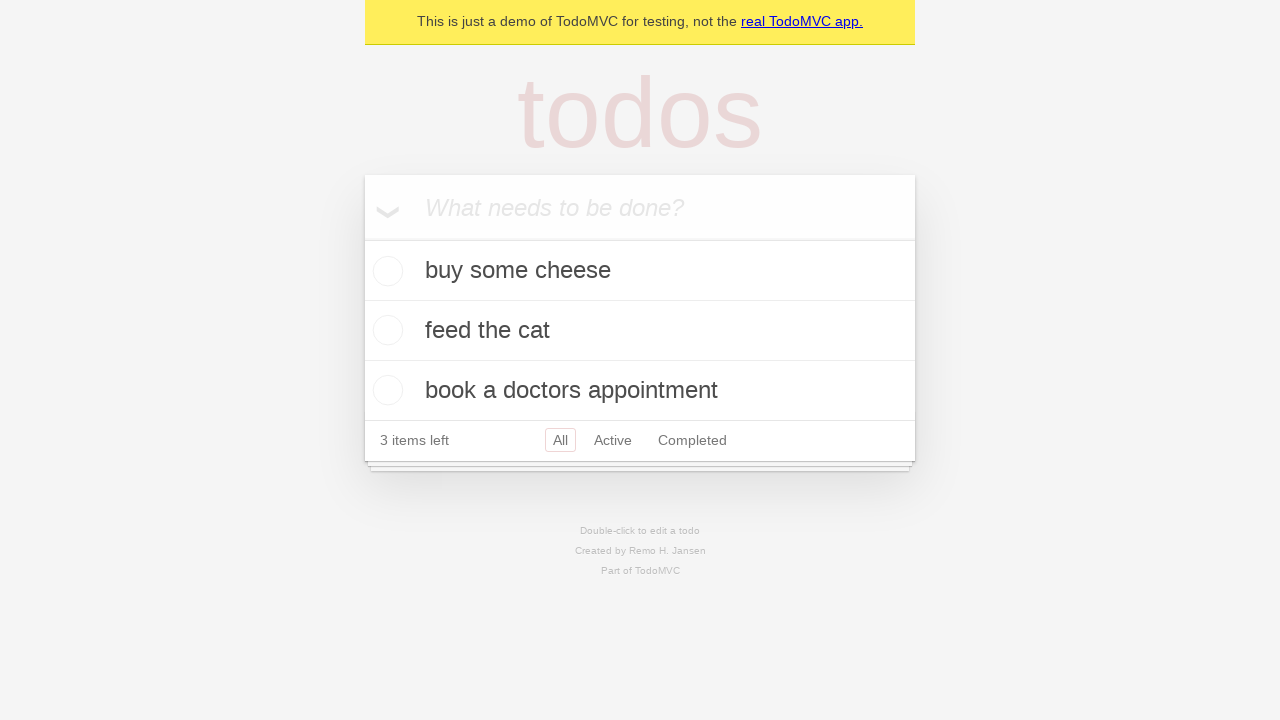

Verified all 3 todo items were added and counter shows correct count
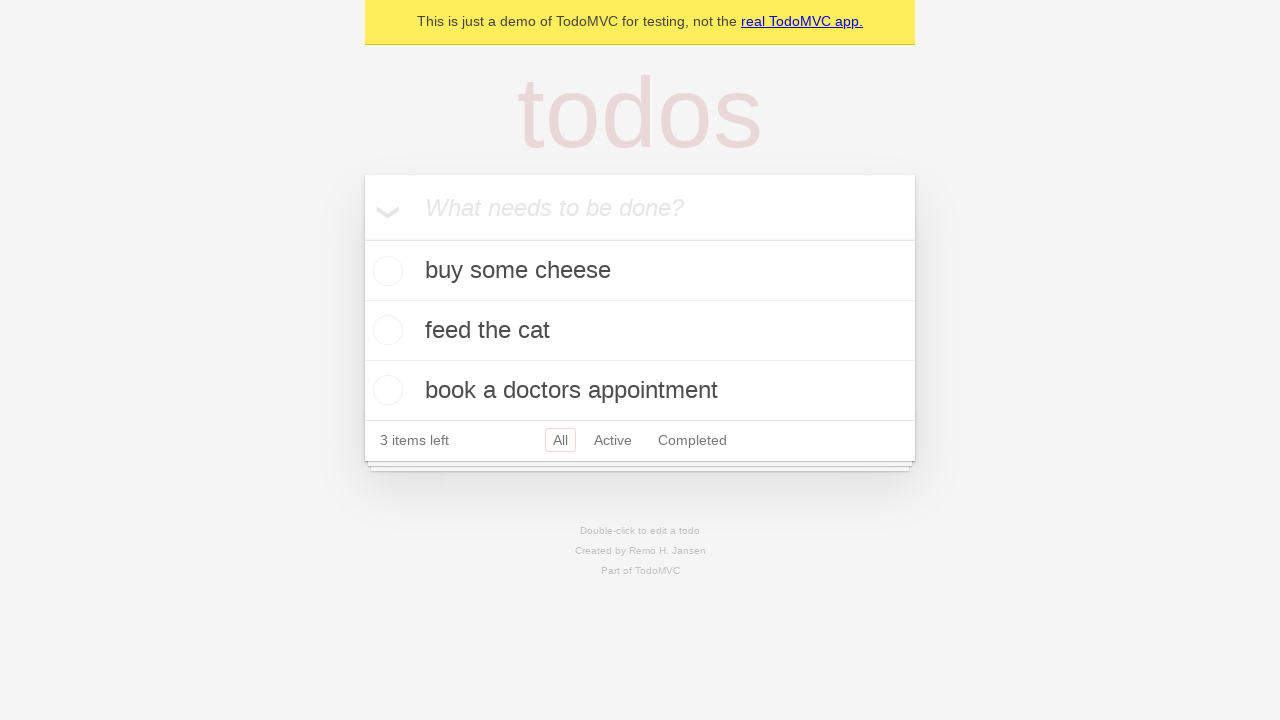

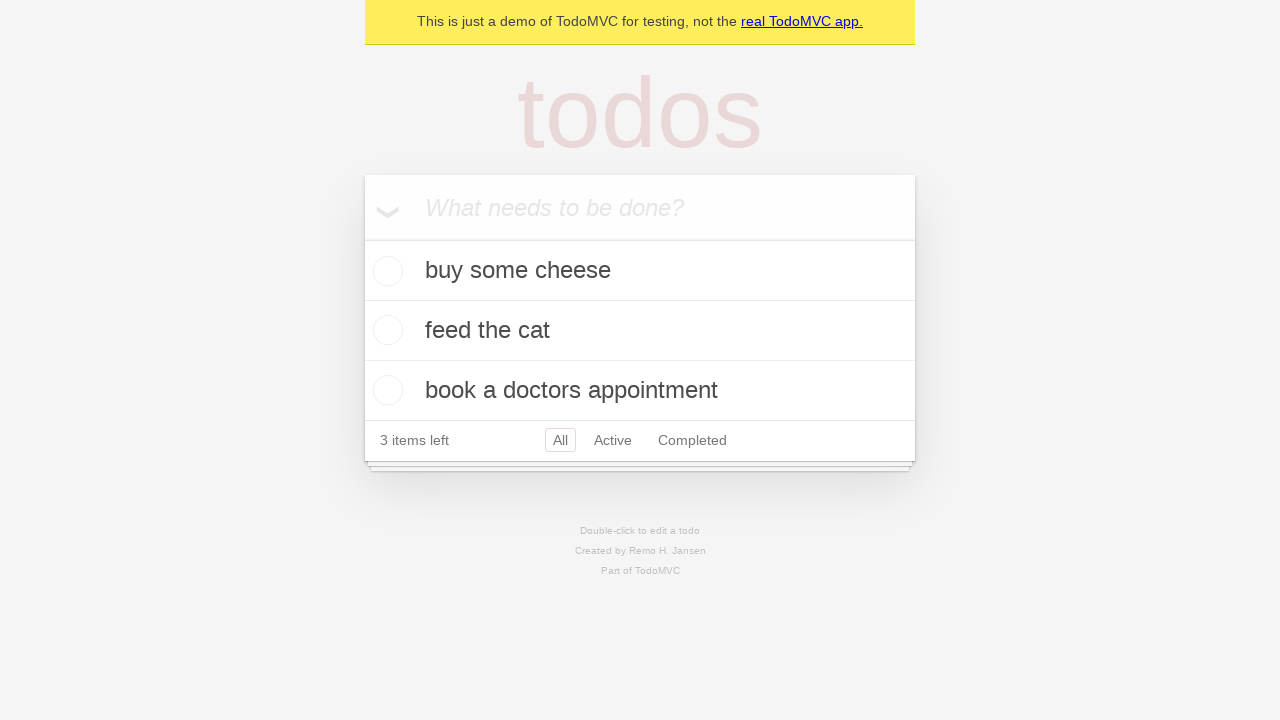